Tests the search functionality on nakov.com by clicking the search icon, entering "QA" as a search term, submitting the search, and verifying the search results page displays correctly.

Starting URL: https://nakov.com/

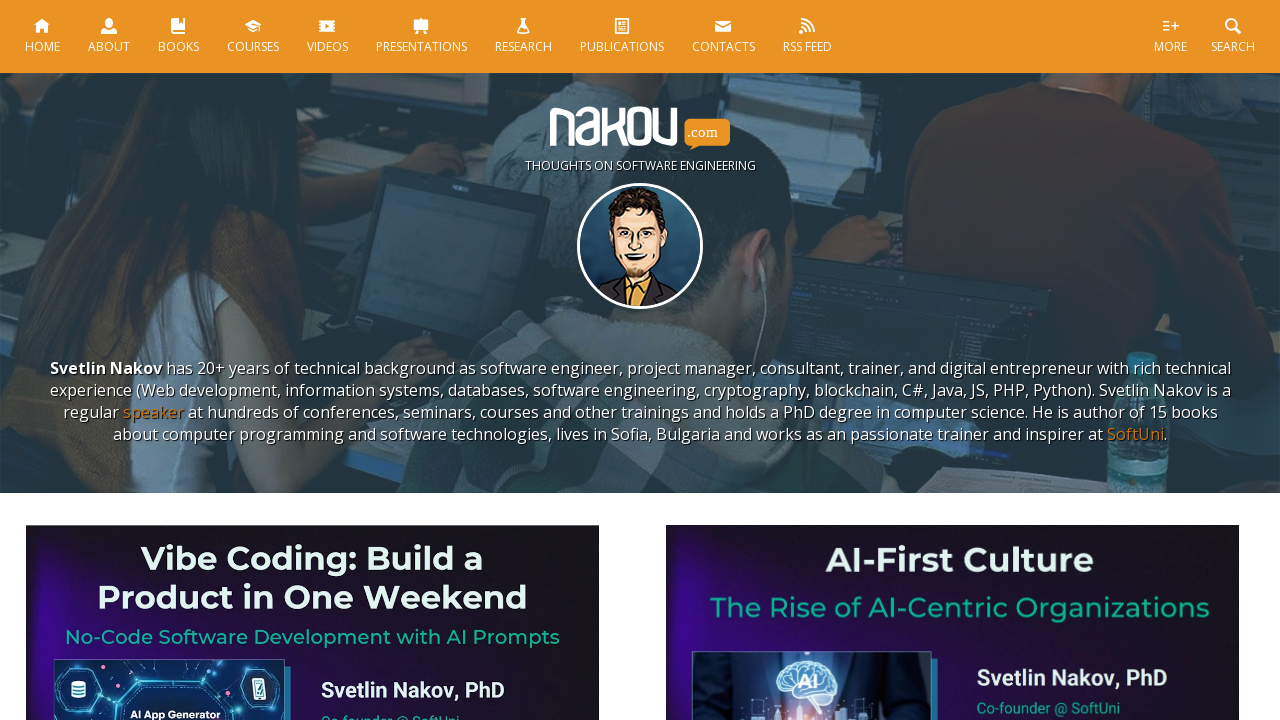

Set viewport size to 1406x1040
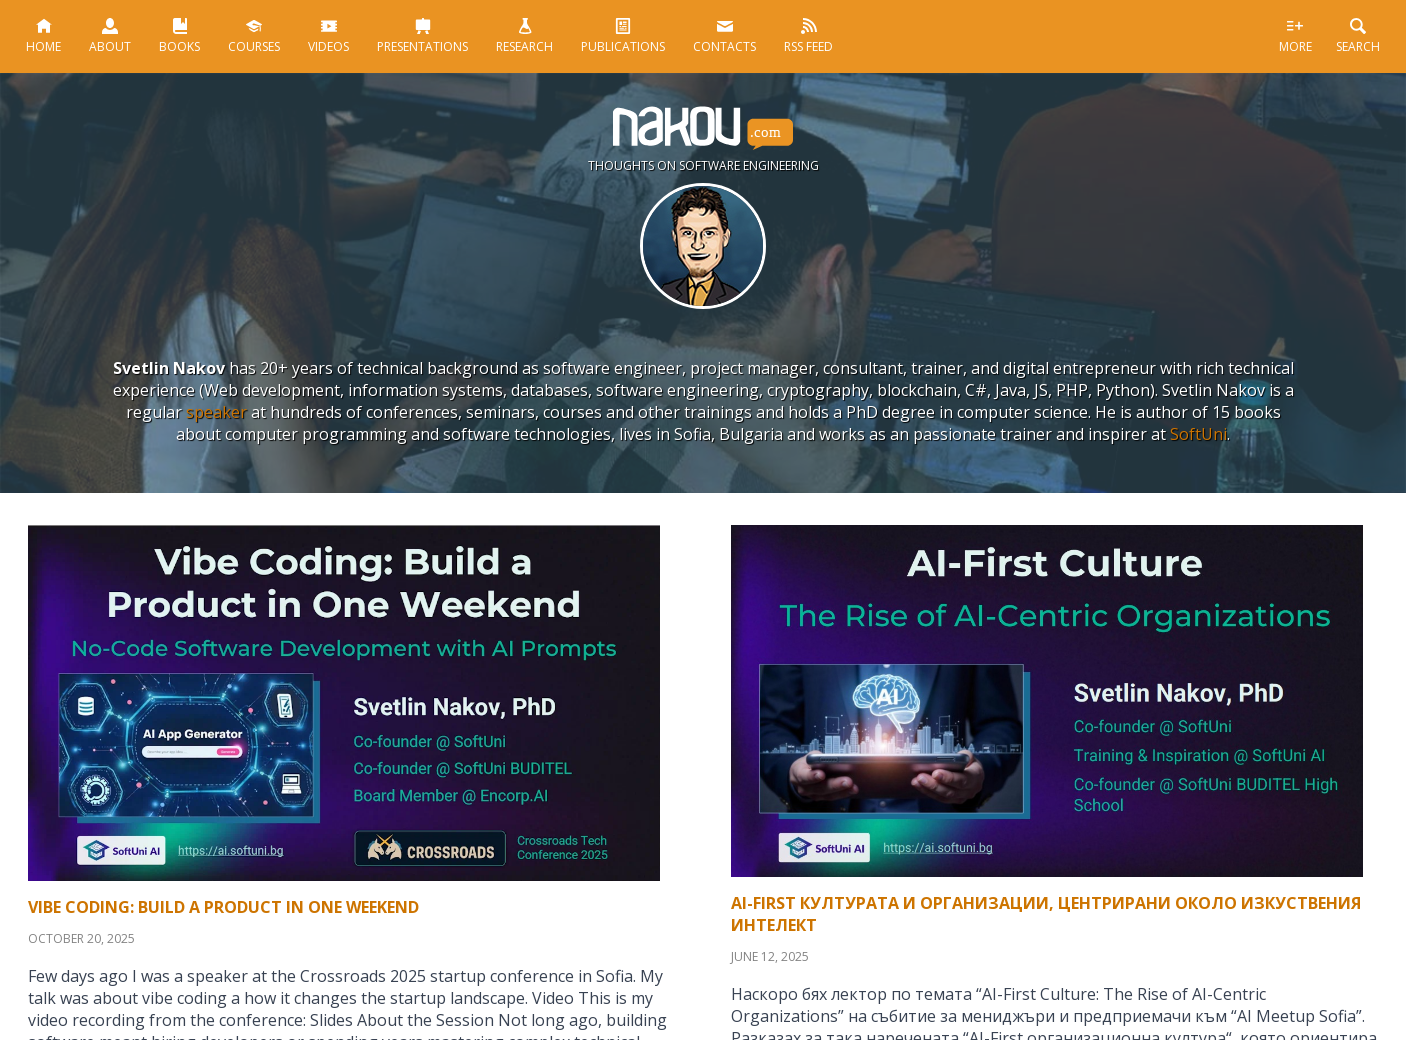

Clicked on search icon at (1358, 36) on #sh > .smoothScroll
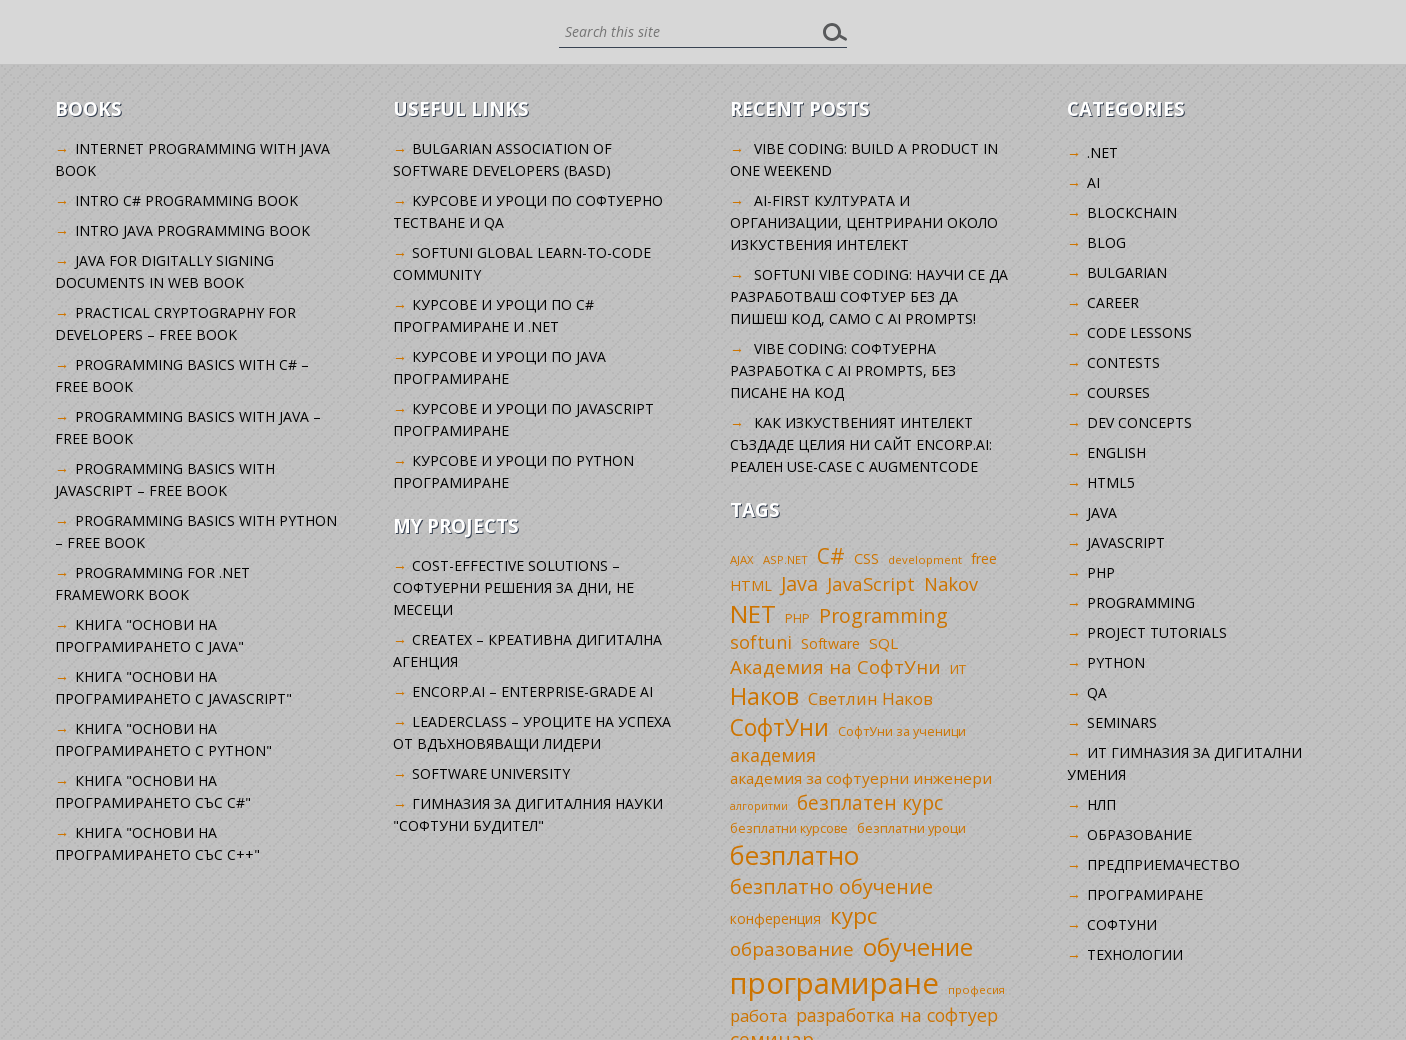

Clicked on search input field at (689, 31) on #s
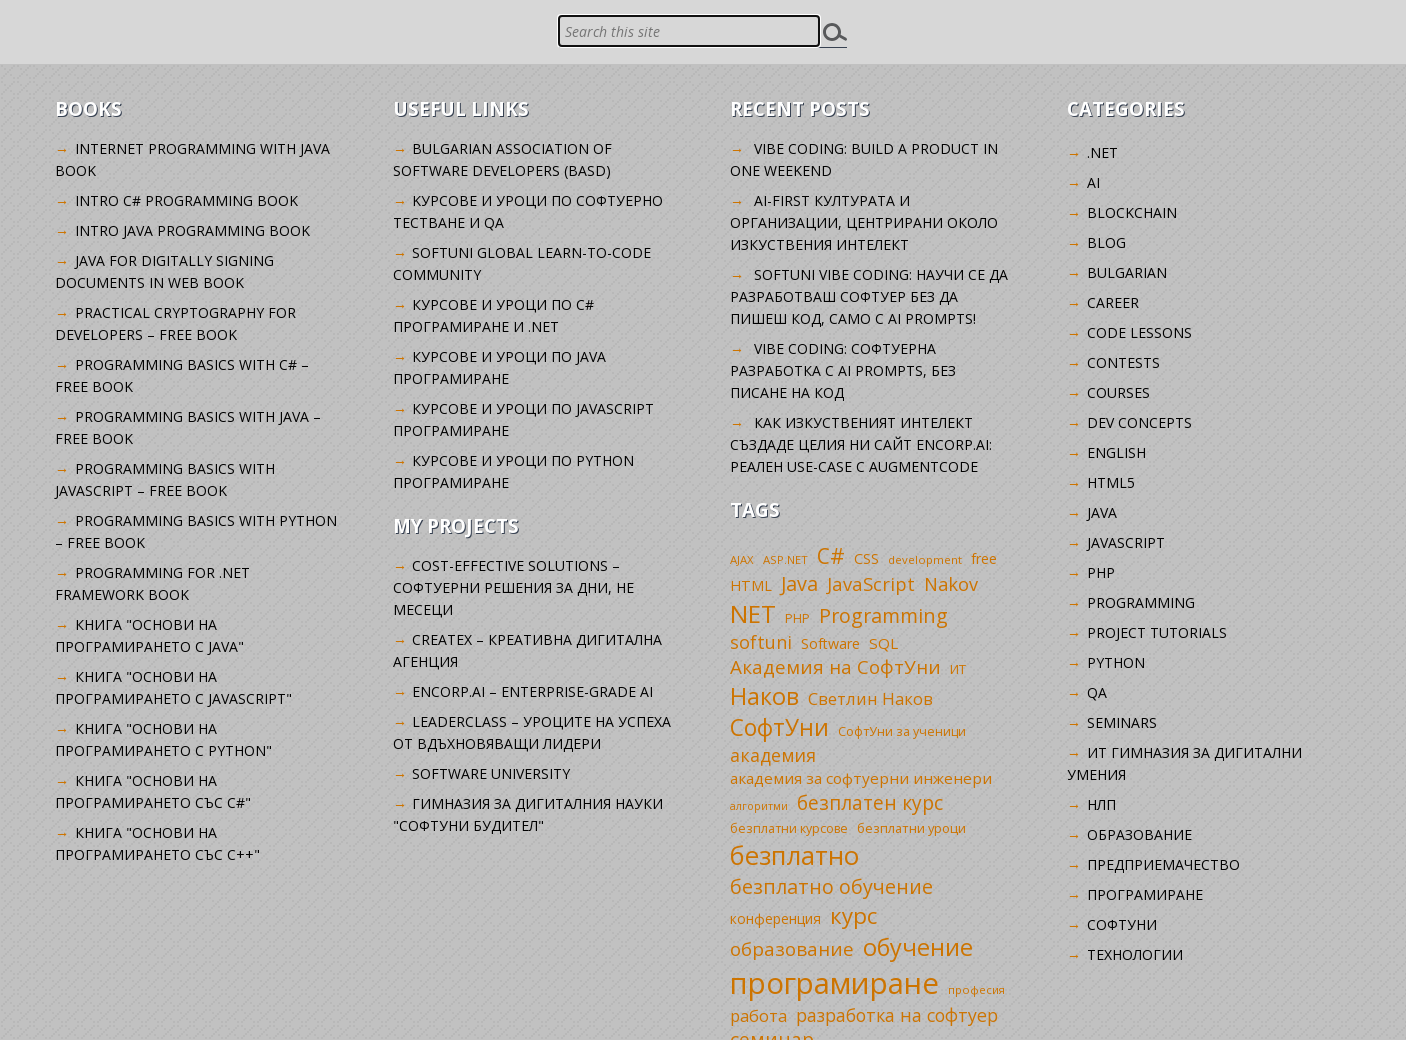

Entered 'QA' as search term on #s
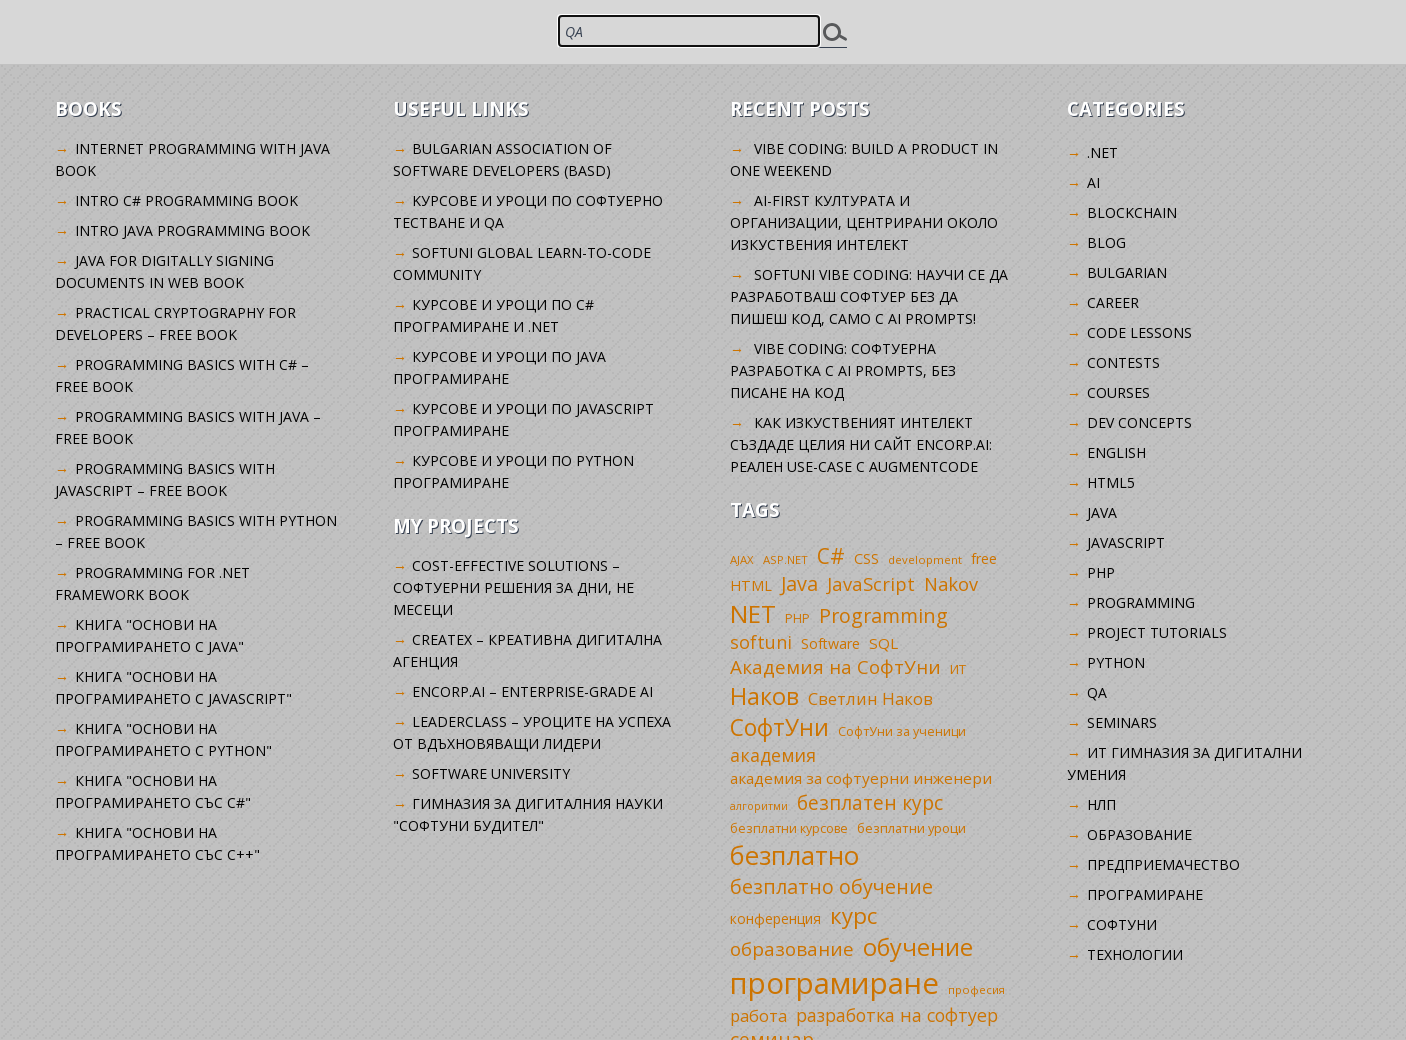

Pressed Enter to submit search query on #s
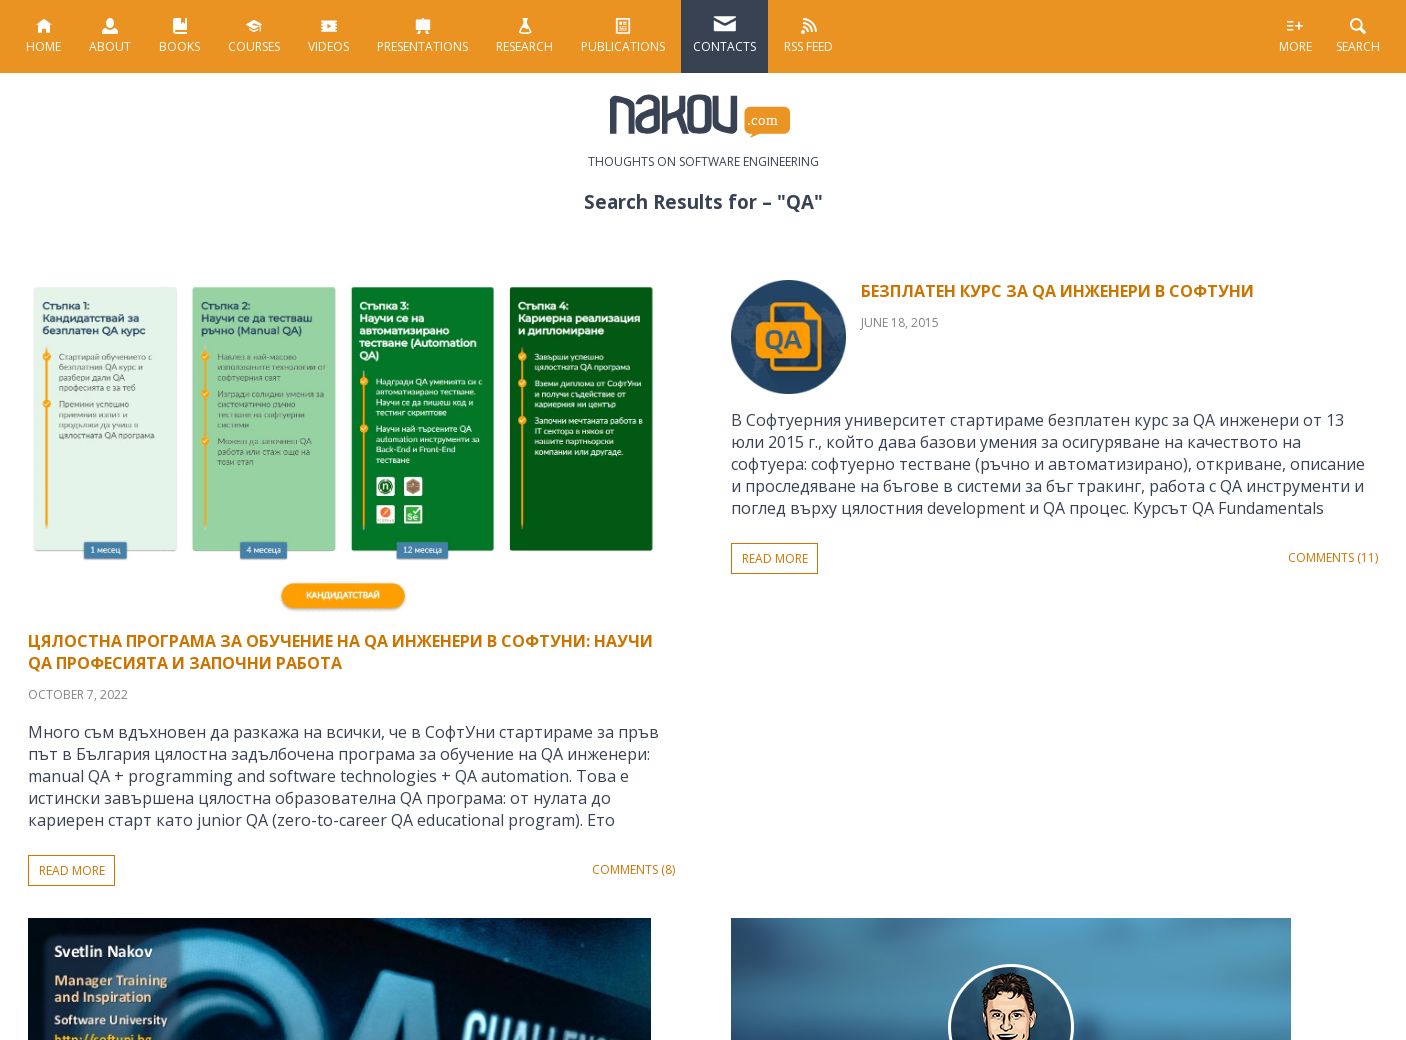

Search results page loaded with entry titles visible
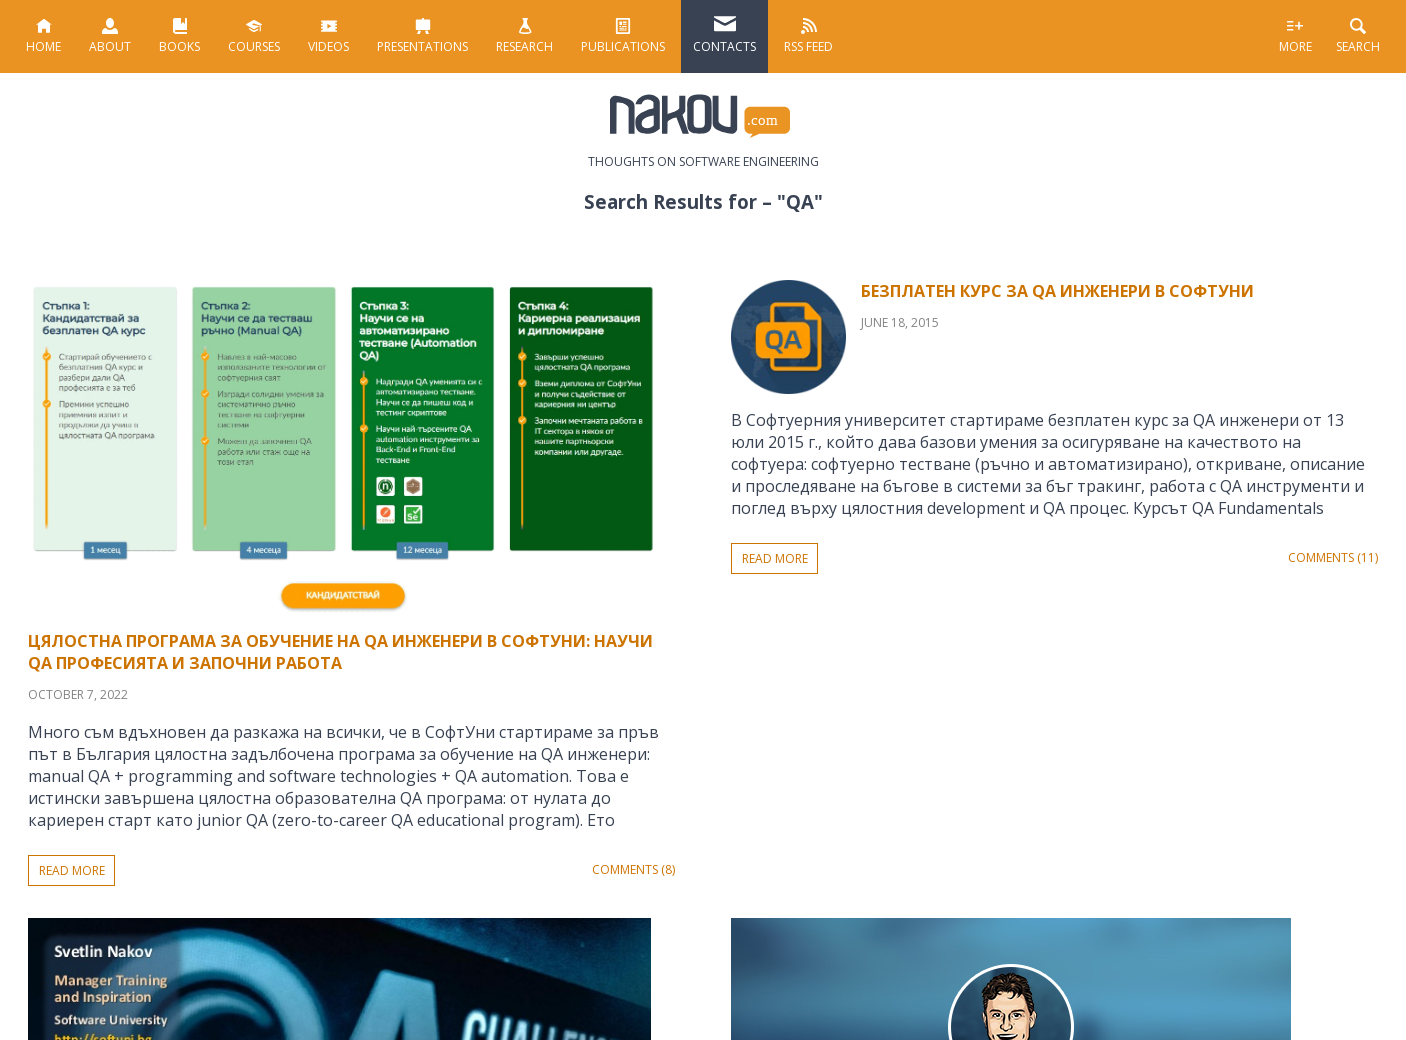

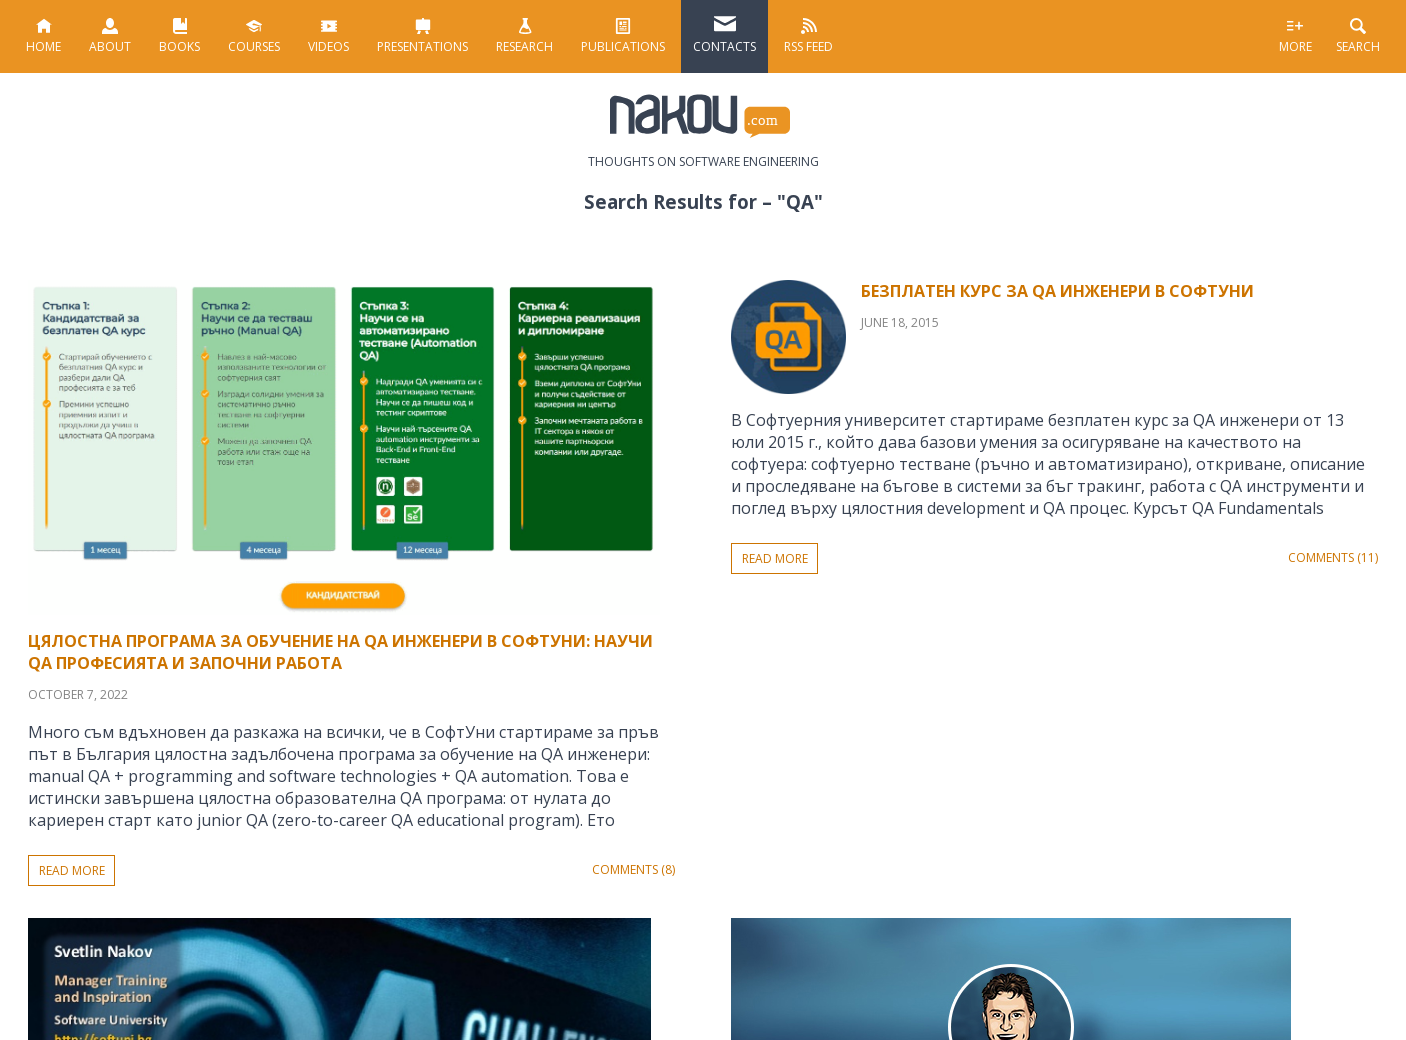